Tests dynamic loading with explicit waits - clicks start button, waits for loading indicator to appear and then disappear, and verifies the final content is displayed

Starting URL: http://the-internet.herokuapp.com/dynamic_loading/1

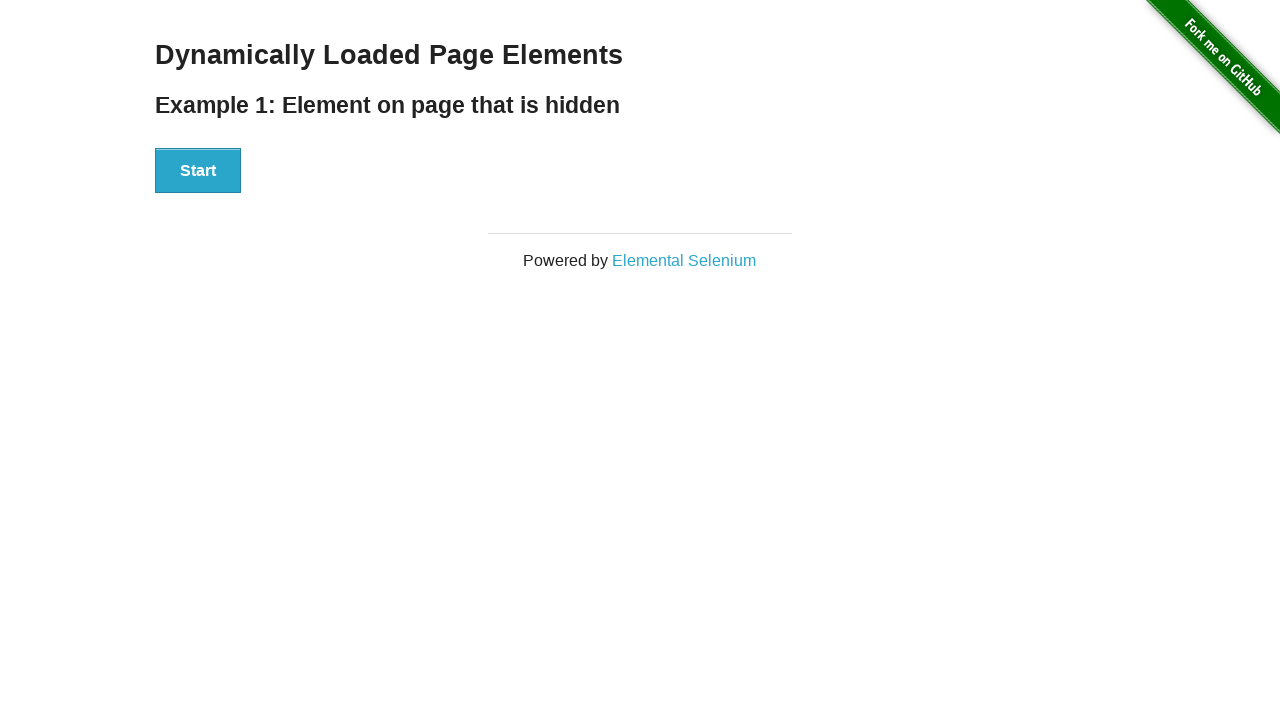

Start button became visible
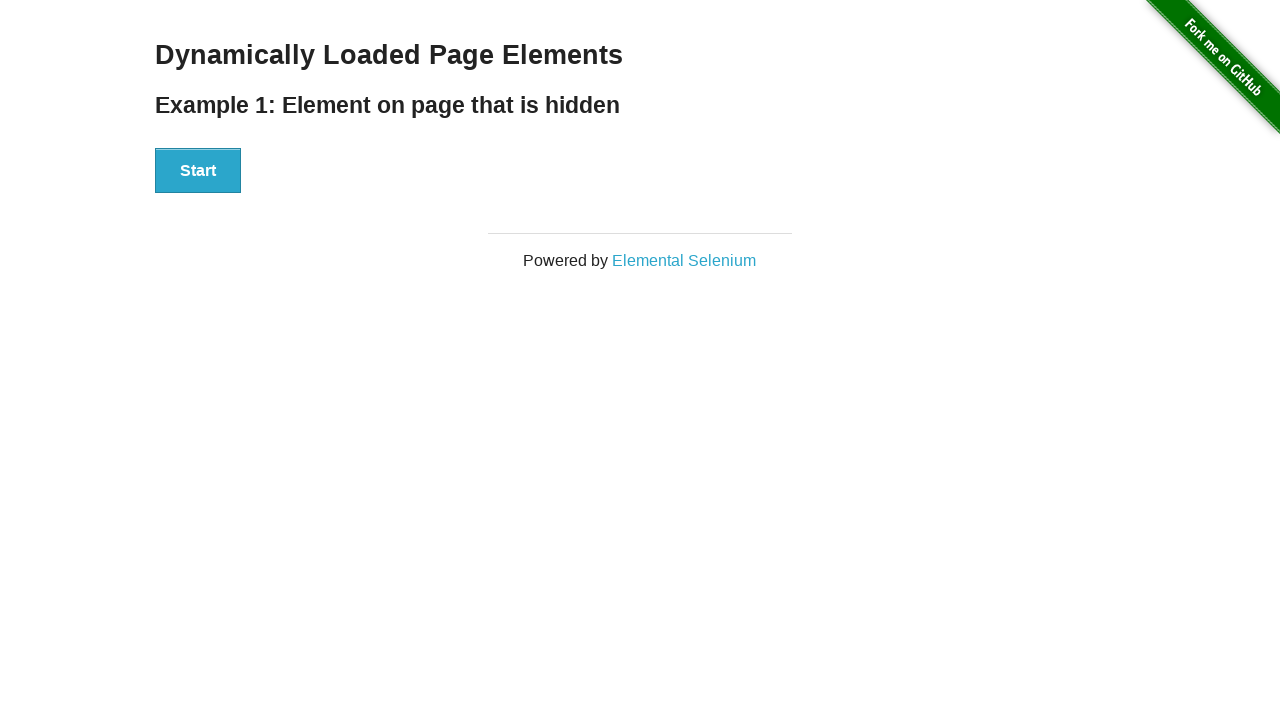

Clicked the start button at (198, 171) on button
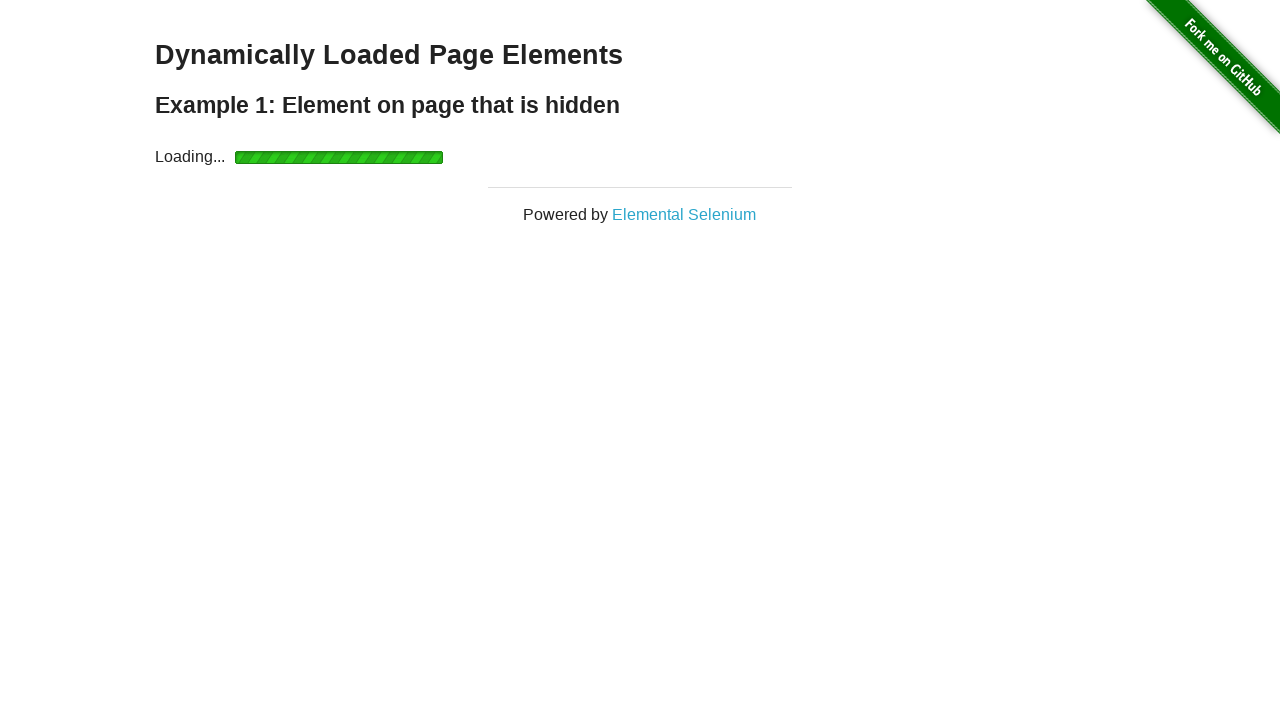

Loading indicator appeared
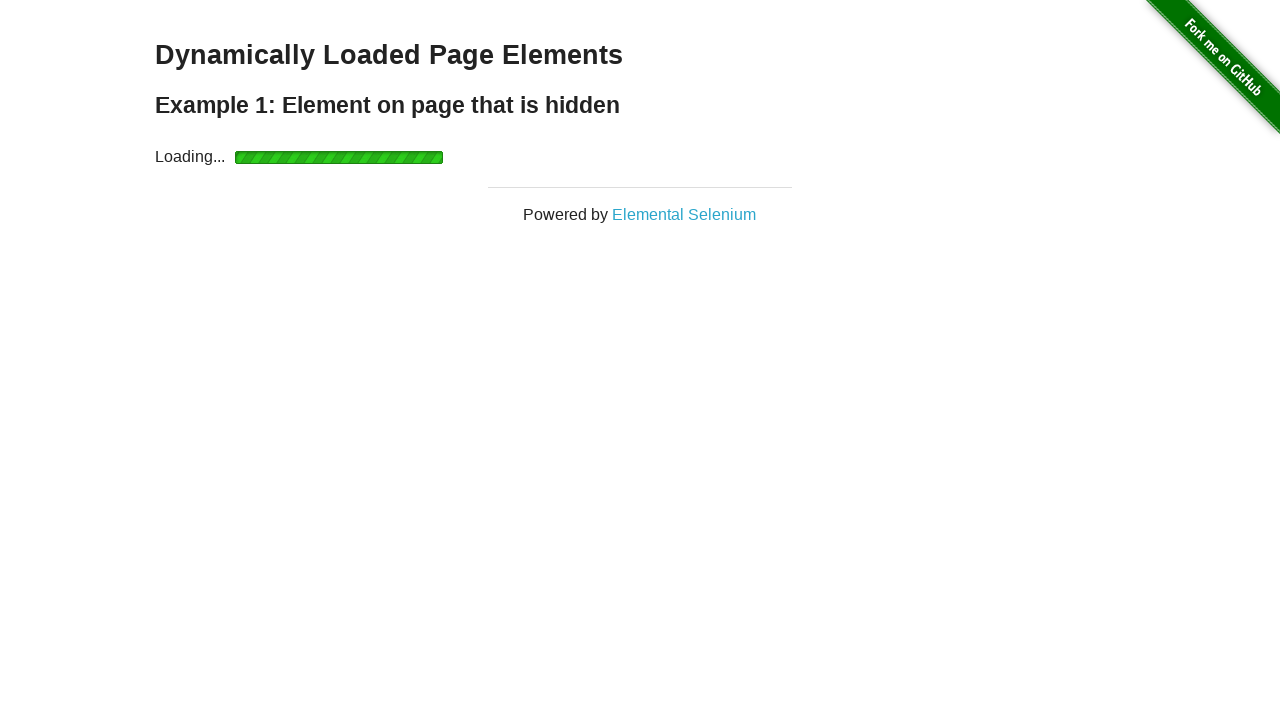

Loading indicator disappeared
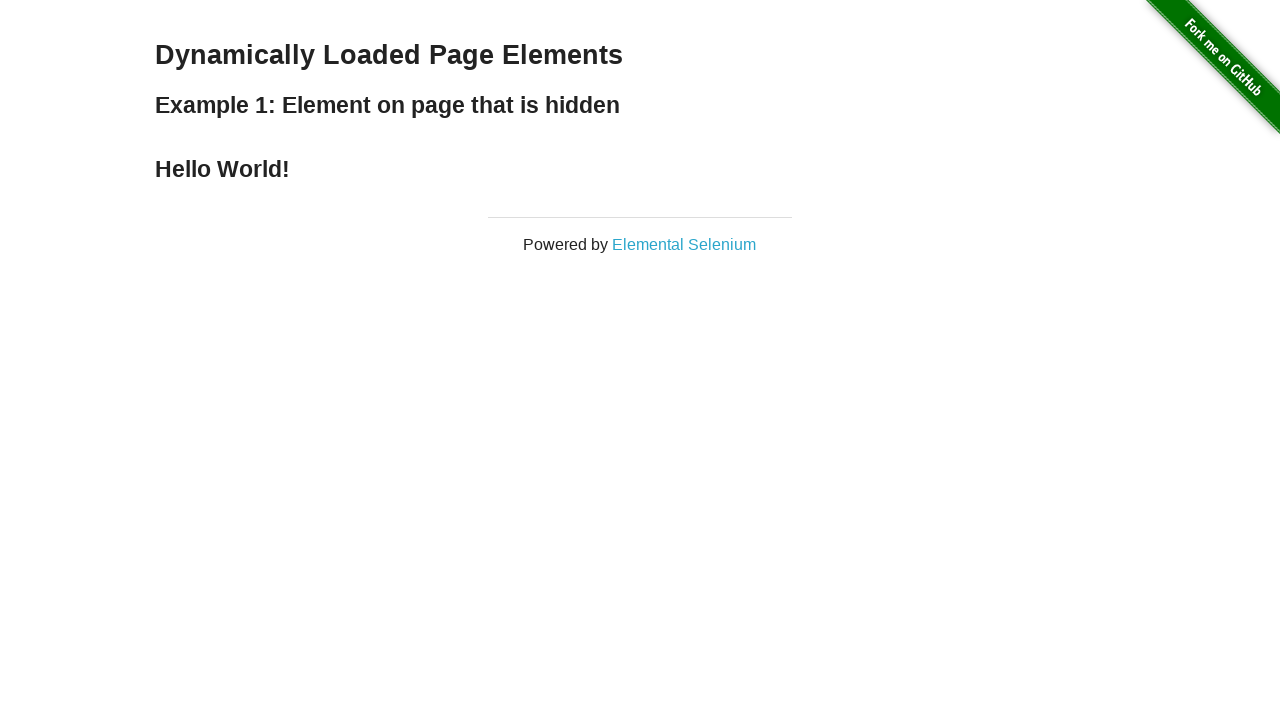

Final content element became visible
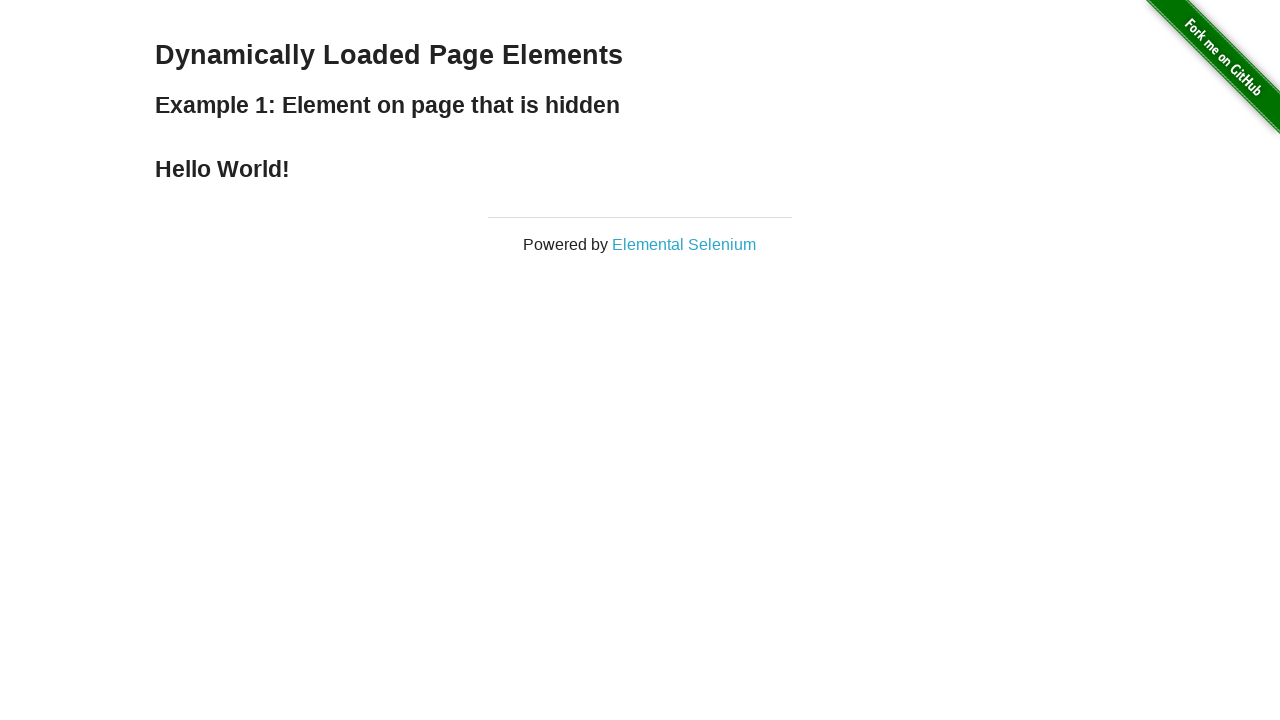

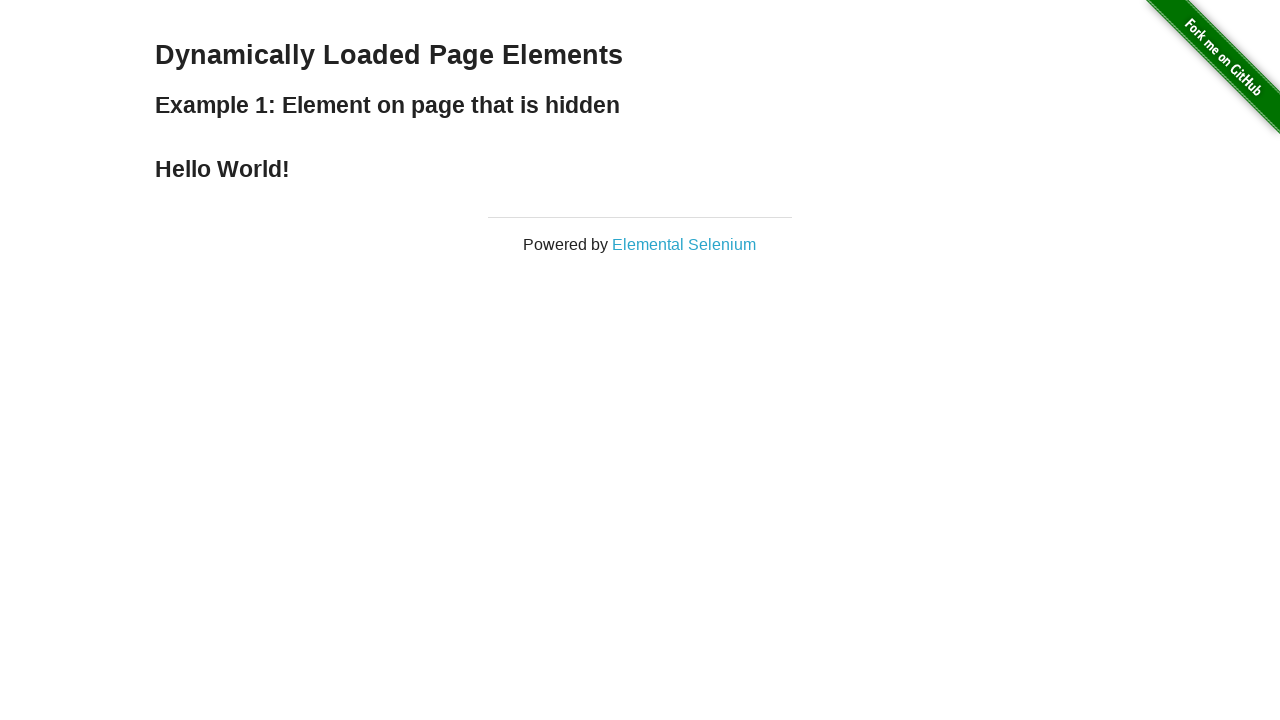